Waits for a specific price to appear, books an item, then solves a mathematical challenge by calculating a formula and submitting the answer

Starting URL: http://suninjuly.github.io/explicit_wait2.html

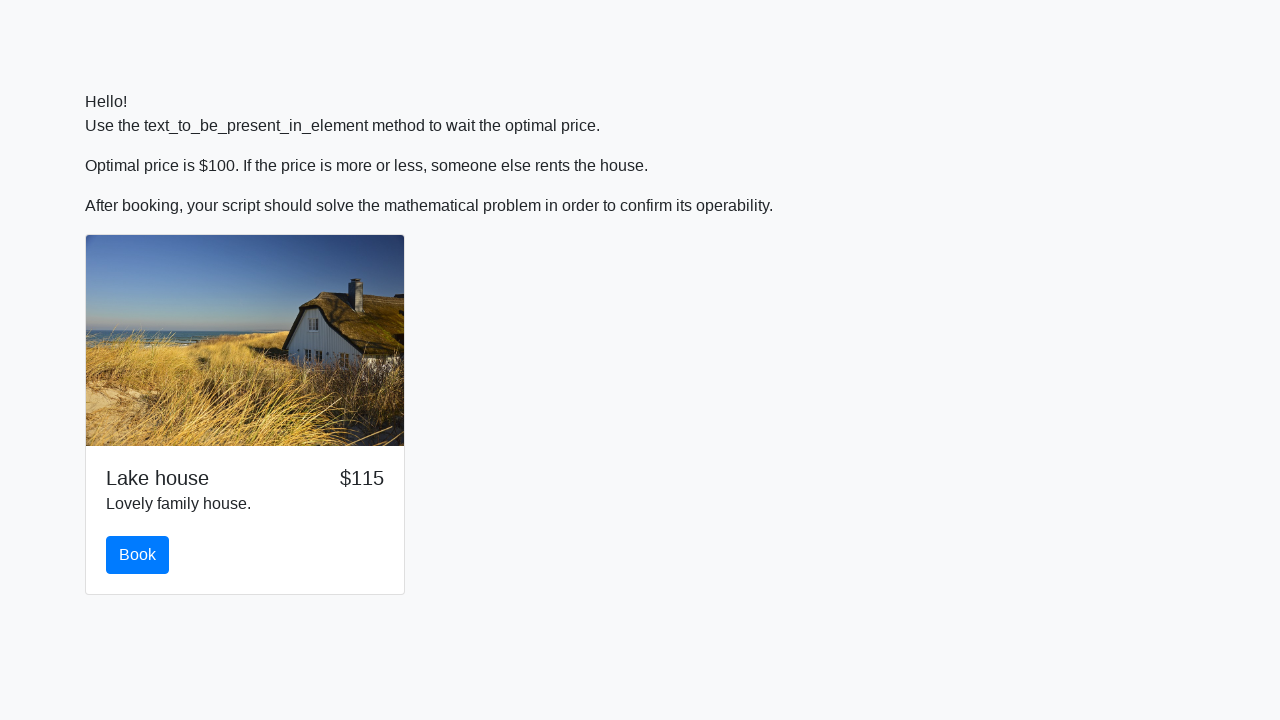

Waited for price to appear as $100
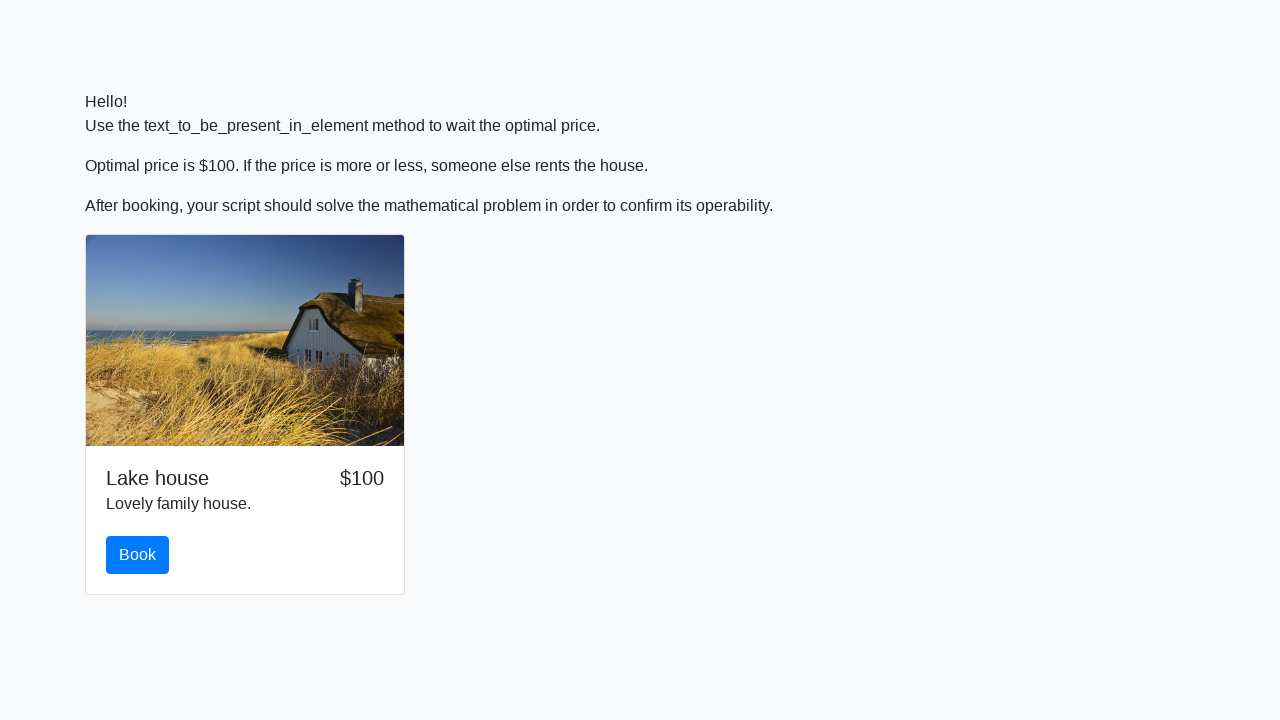

Clicked the book button at (138, 555) on #book
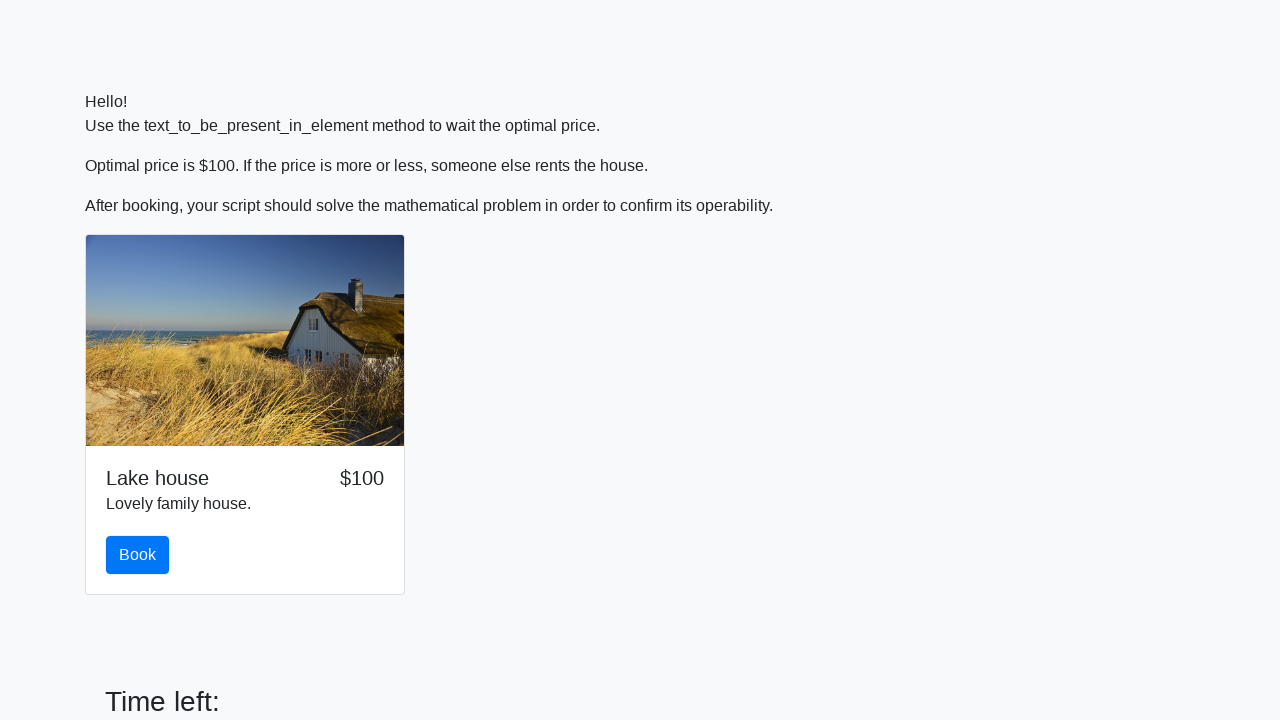

Retrieved input value for mathematical calculation
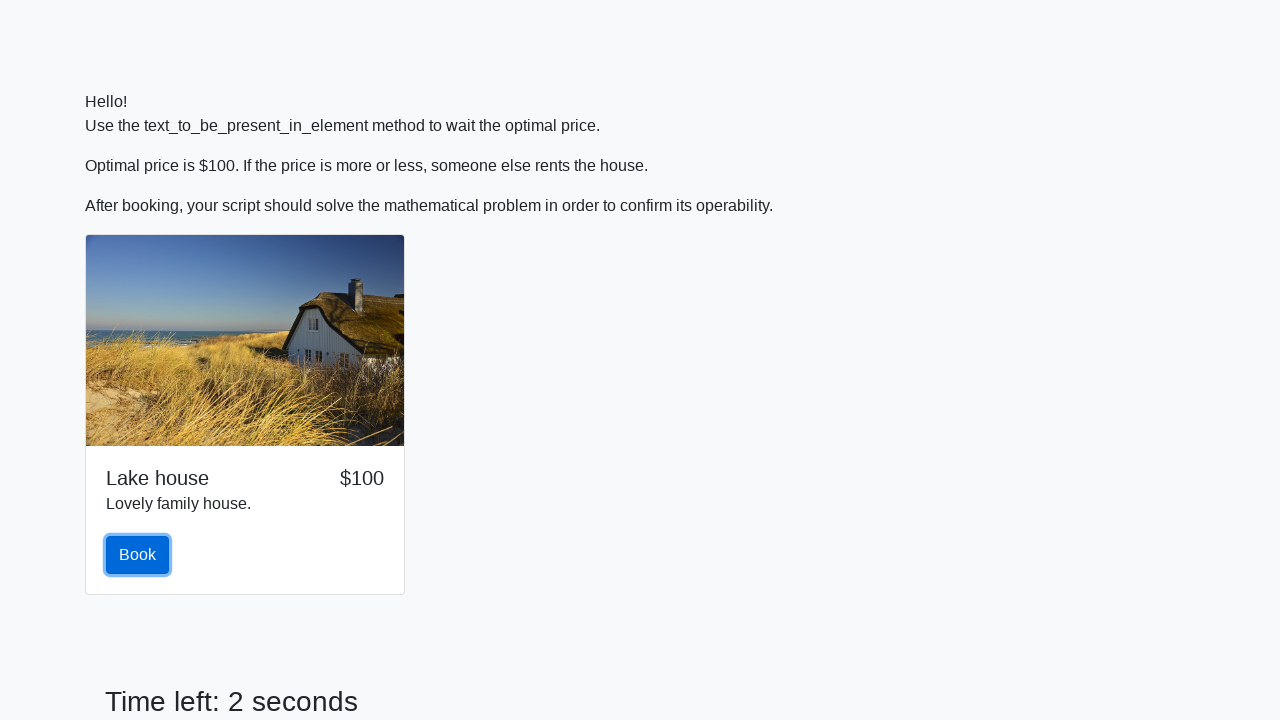

Calculated formula result: log(abs(12*sin(867))) = -0.047236963018534195
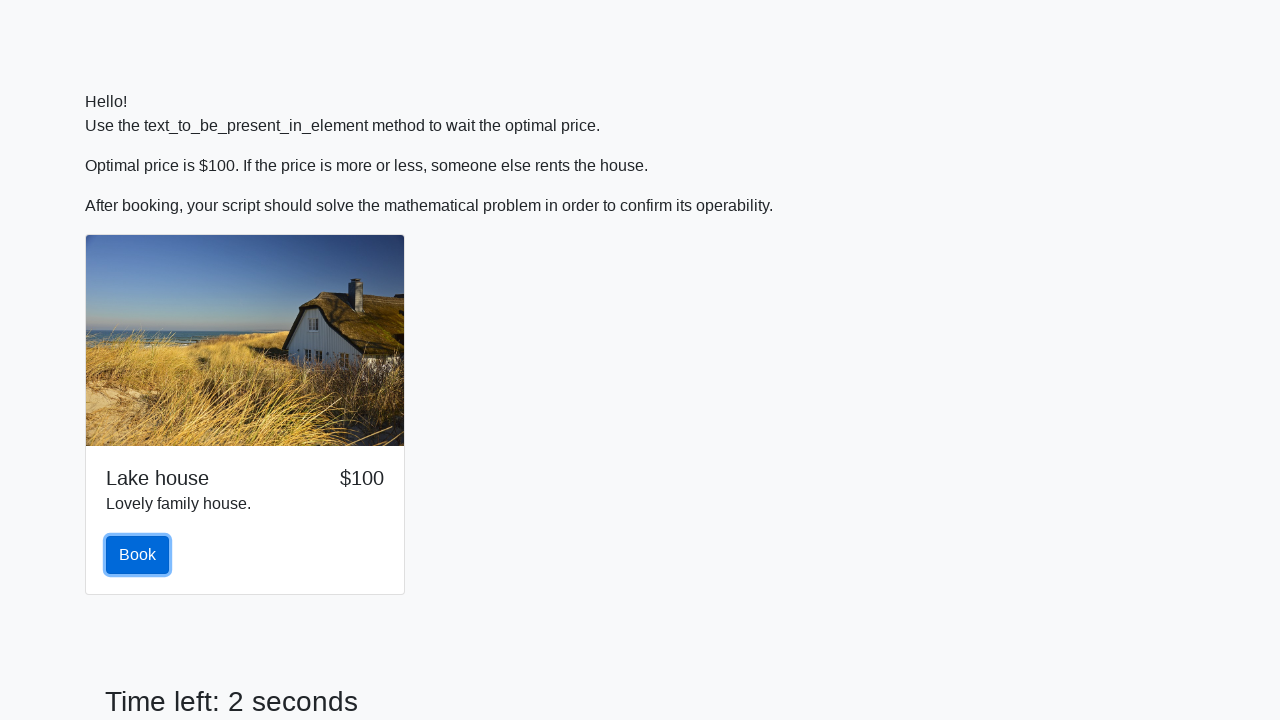

Filled answer field with calculated result on #answer
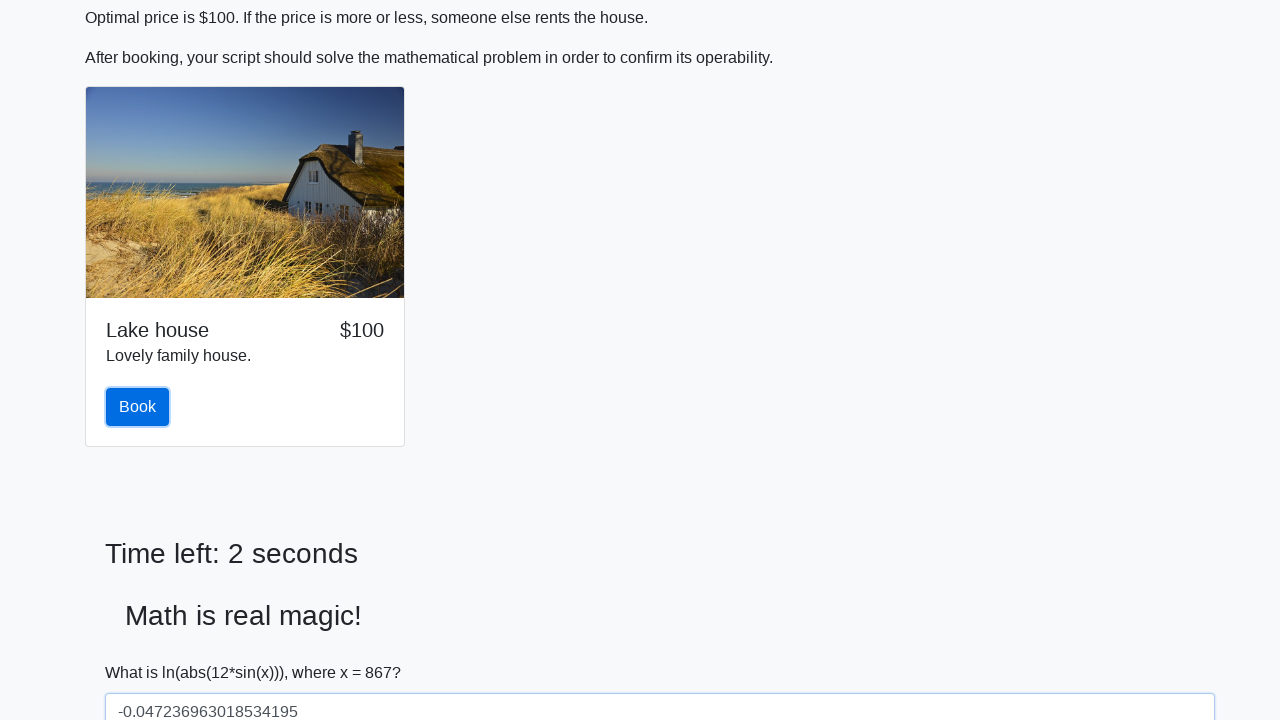

Clicked solve button to submit answer at (143, 651) on #solve
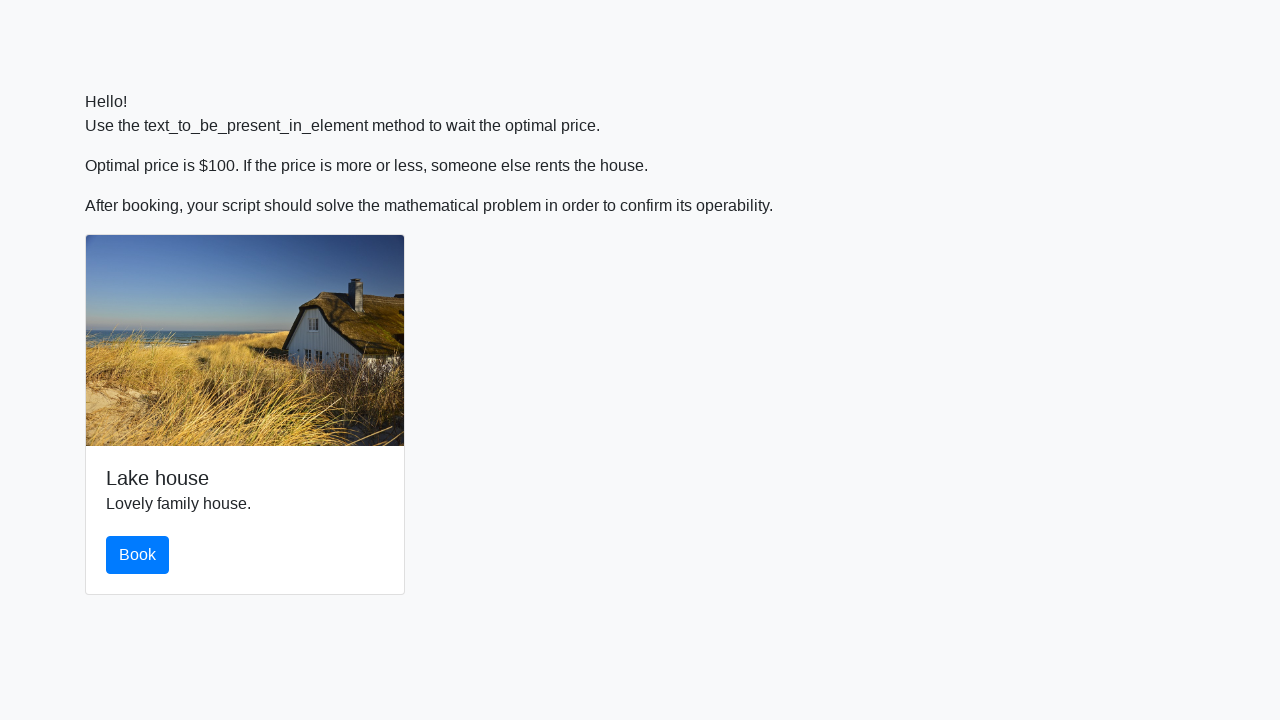

Waited 1 second for form submission to complete
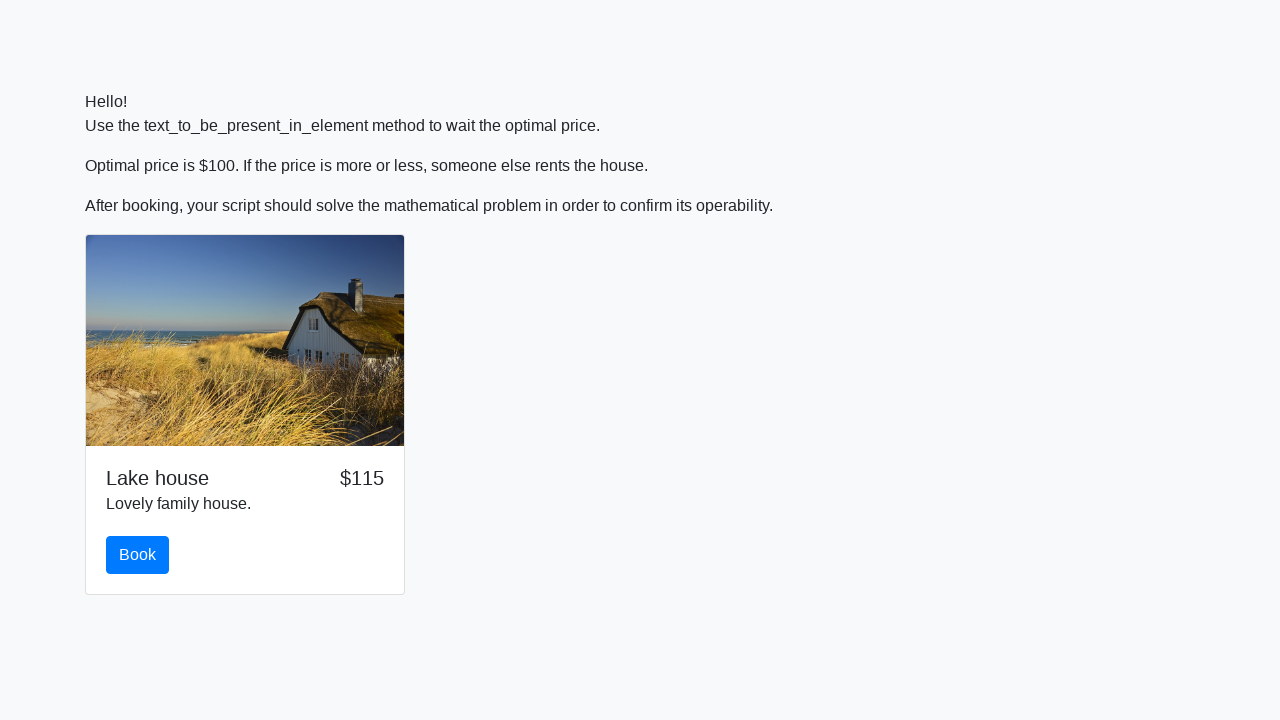

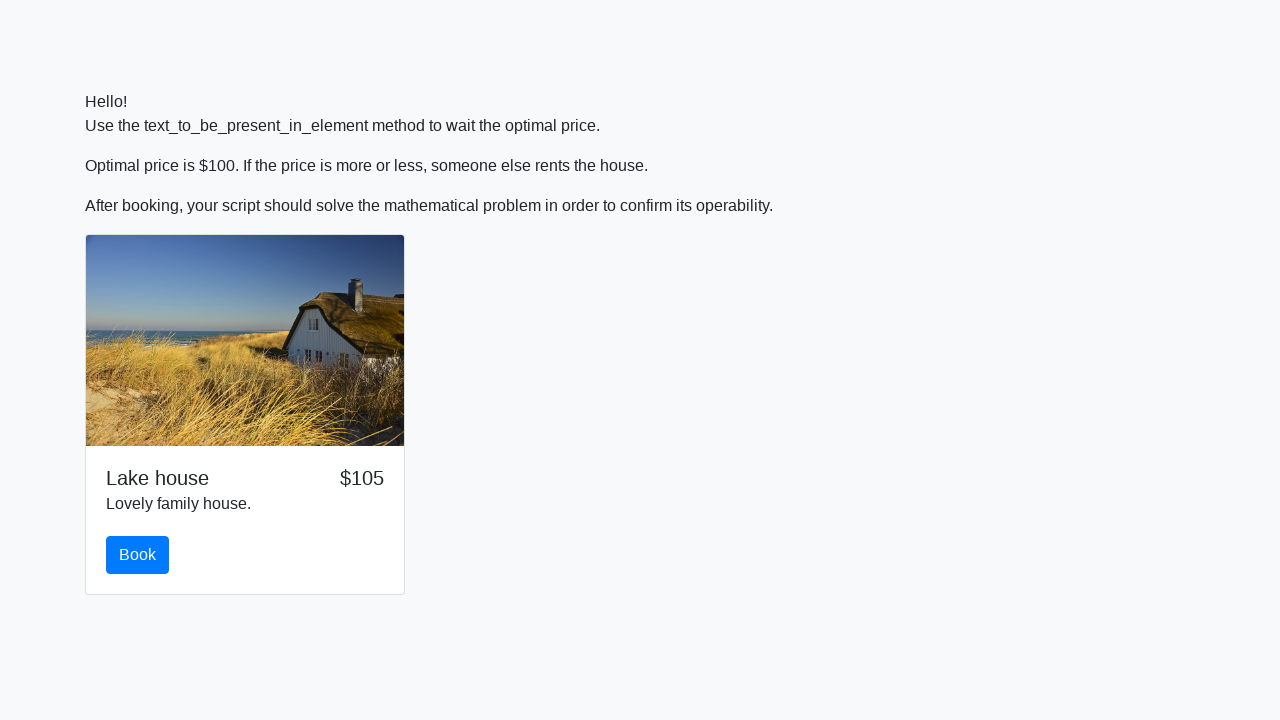